Tests dropdown functionality on OrangeHRM trial signup page by accessing the country dropdown and getting the count of available options

Starting URL: https://www.orangehrm.com/30-day-free-trial

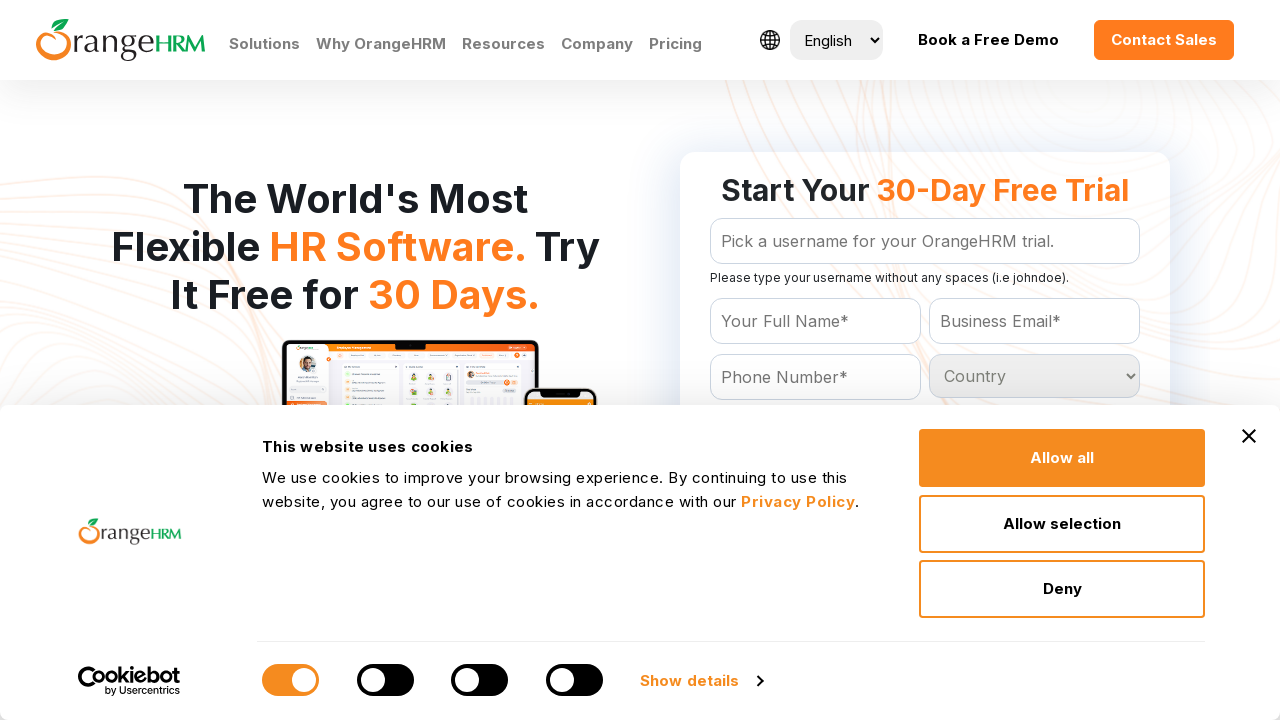

Navigated to OrangeHRM 30-day free trial signup page
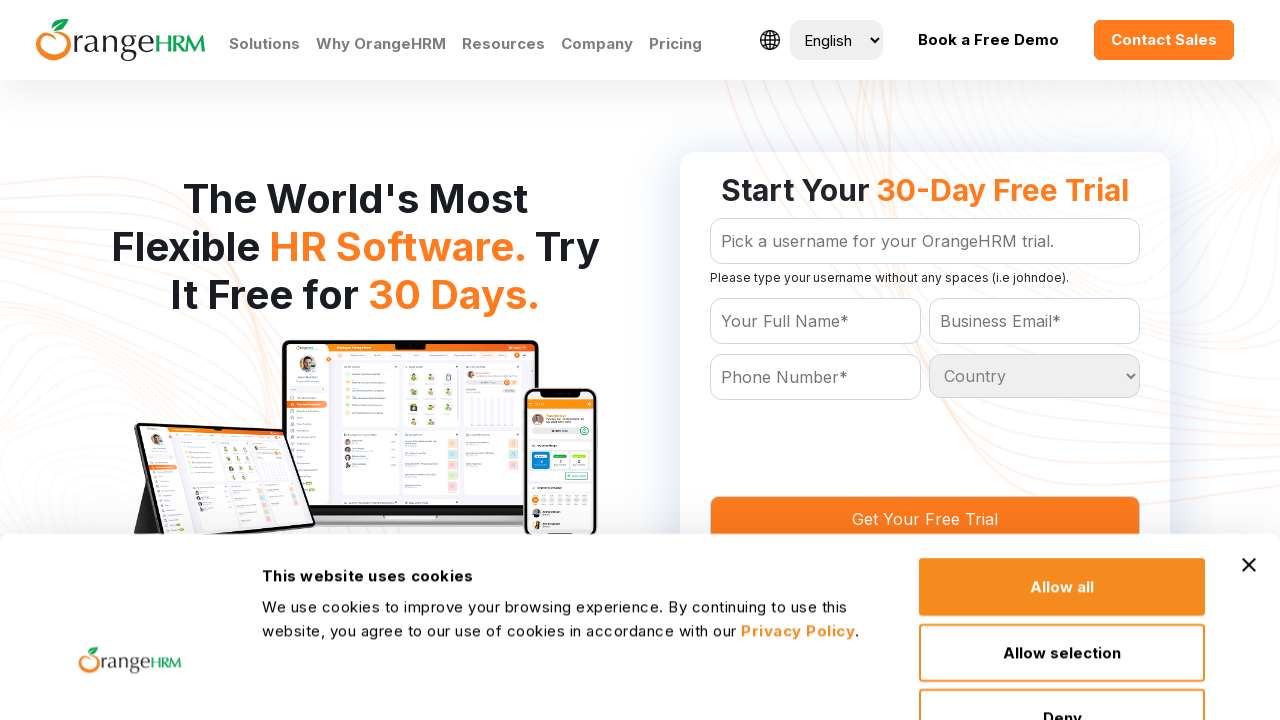

Located the country dropdown element
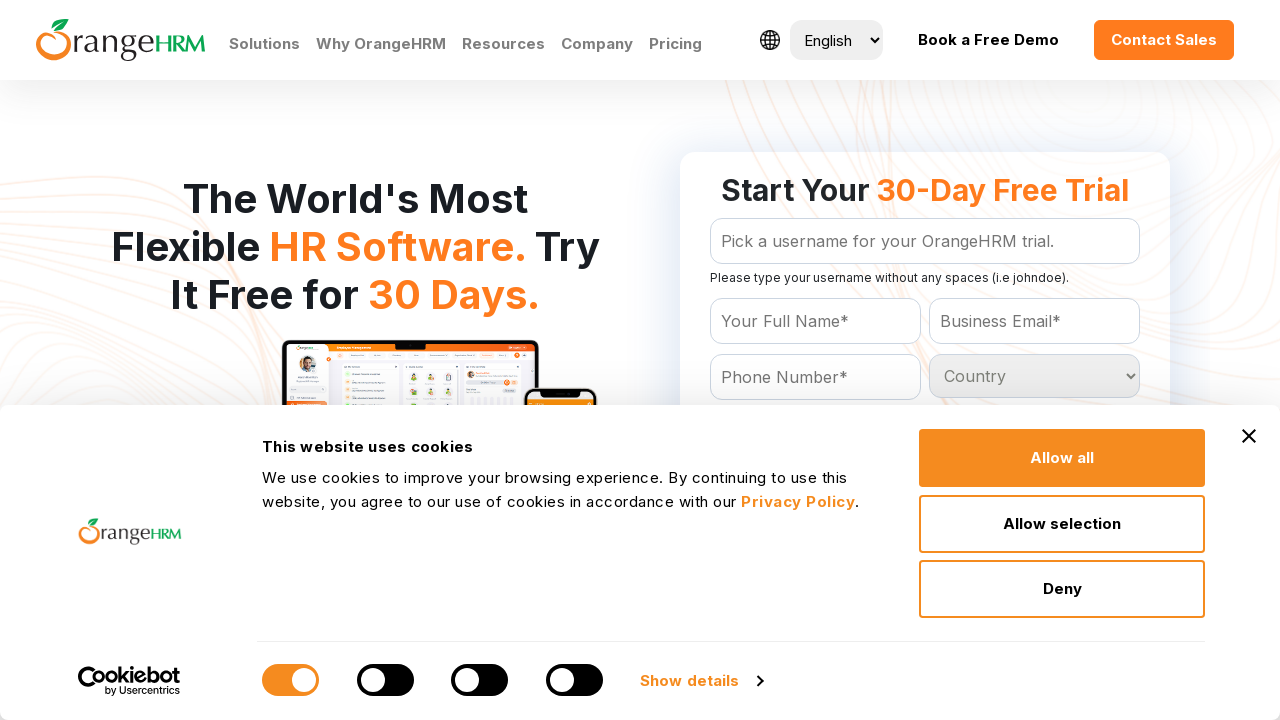

Retrieved all options from the country dropdown
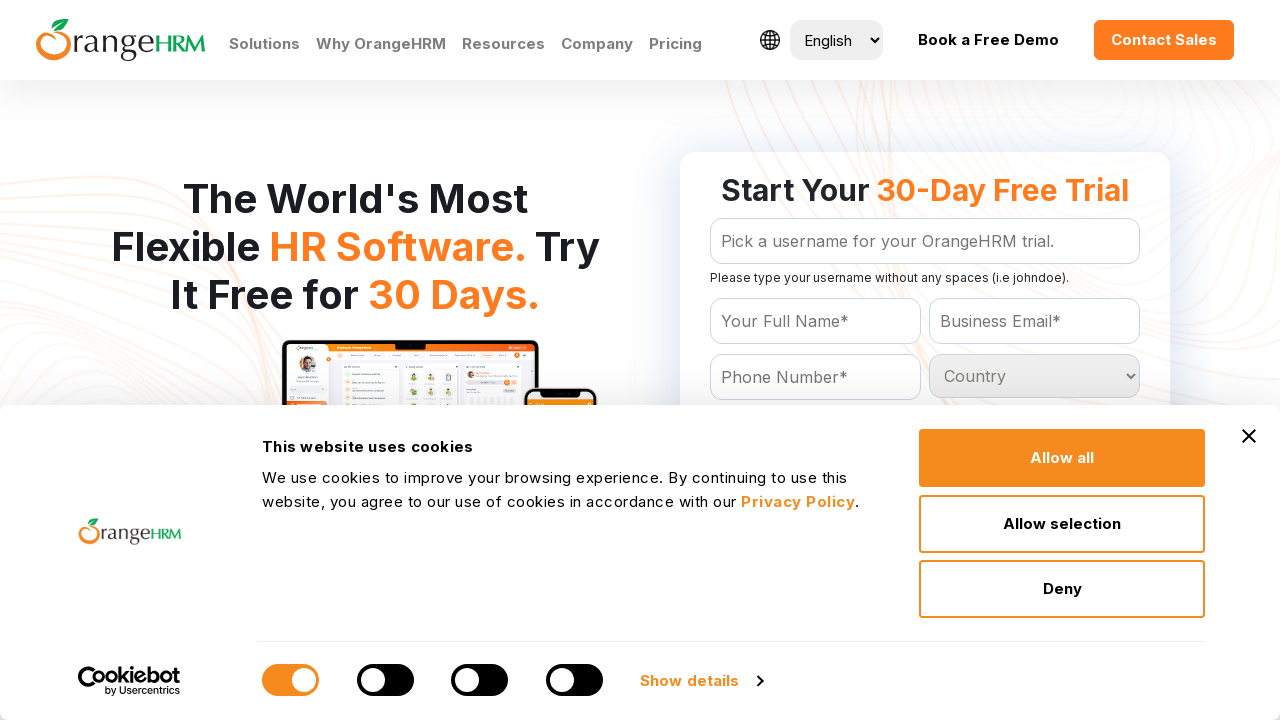

Country dropdown contains 232 available options (excluding default option)
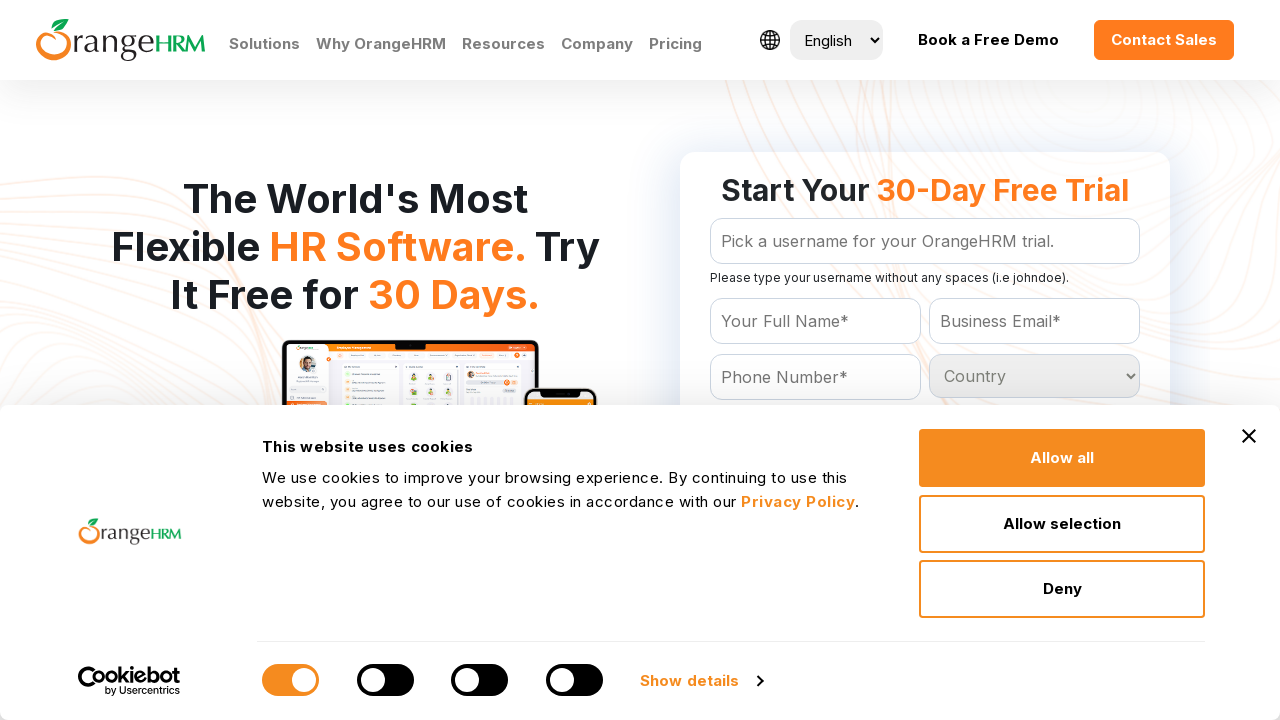

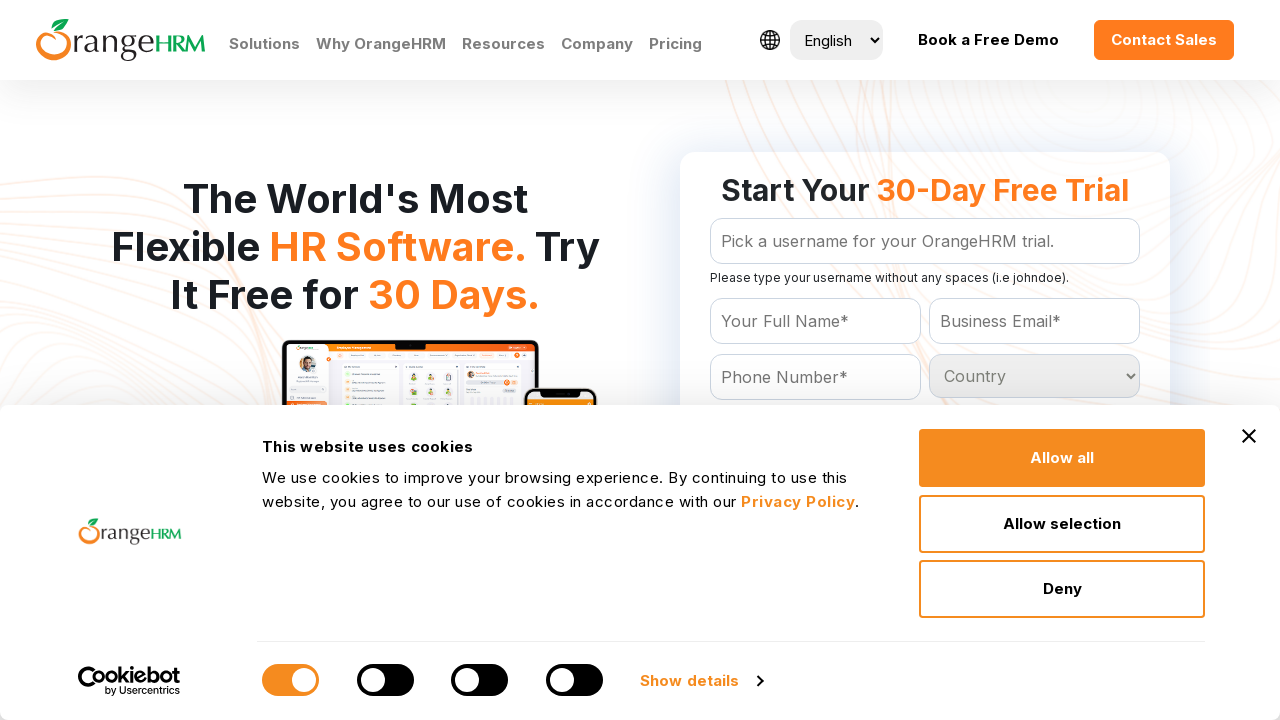